Tests element highlighting functionality by navigating to a large page and applying a red dashed border style to a specific element using JavaScript execution.

Starting URL: http://the-internet.herokuapp.com/large

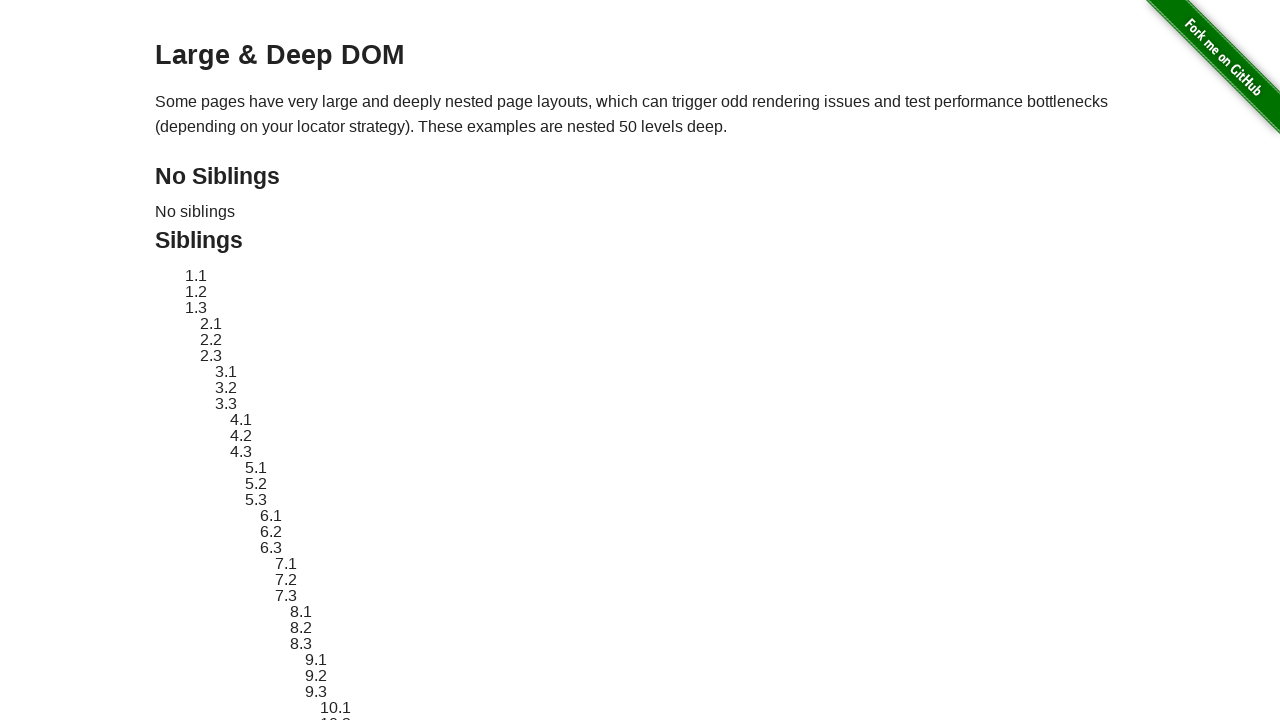

Waited for target element #sibling-2.3 to be present
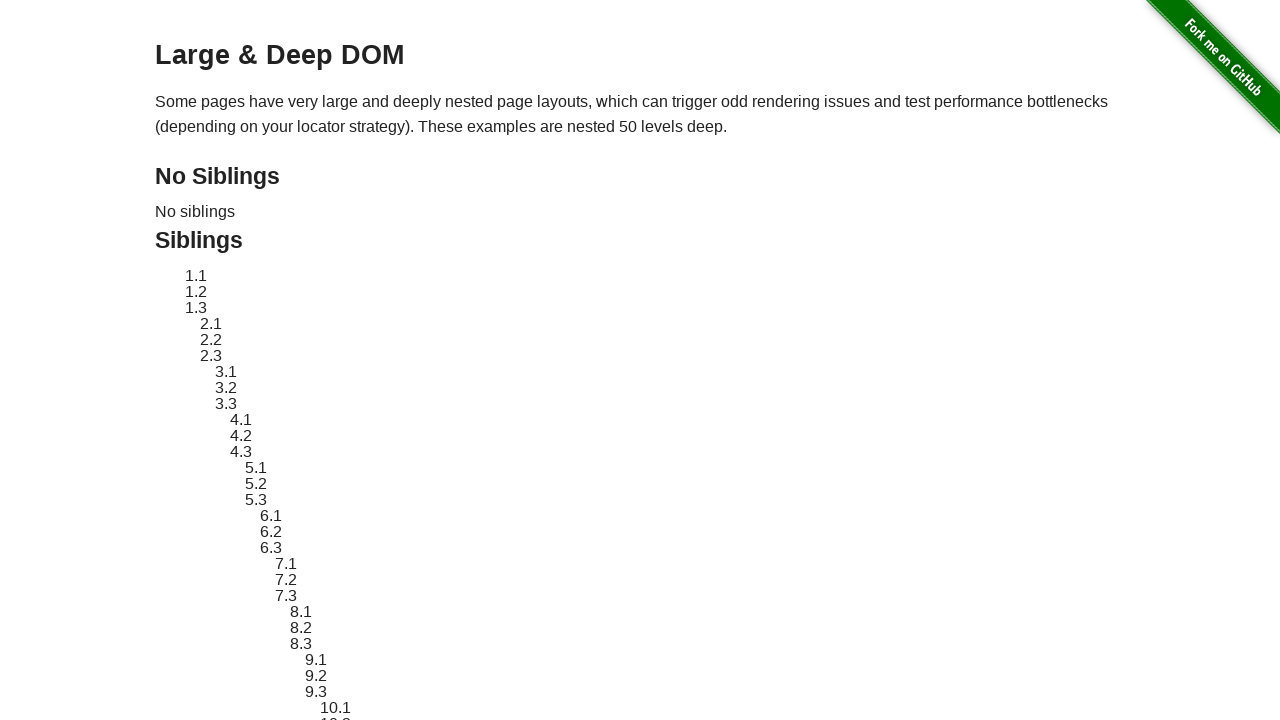

Retrieved and stored original style attribute of target element
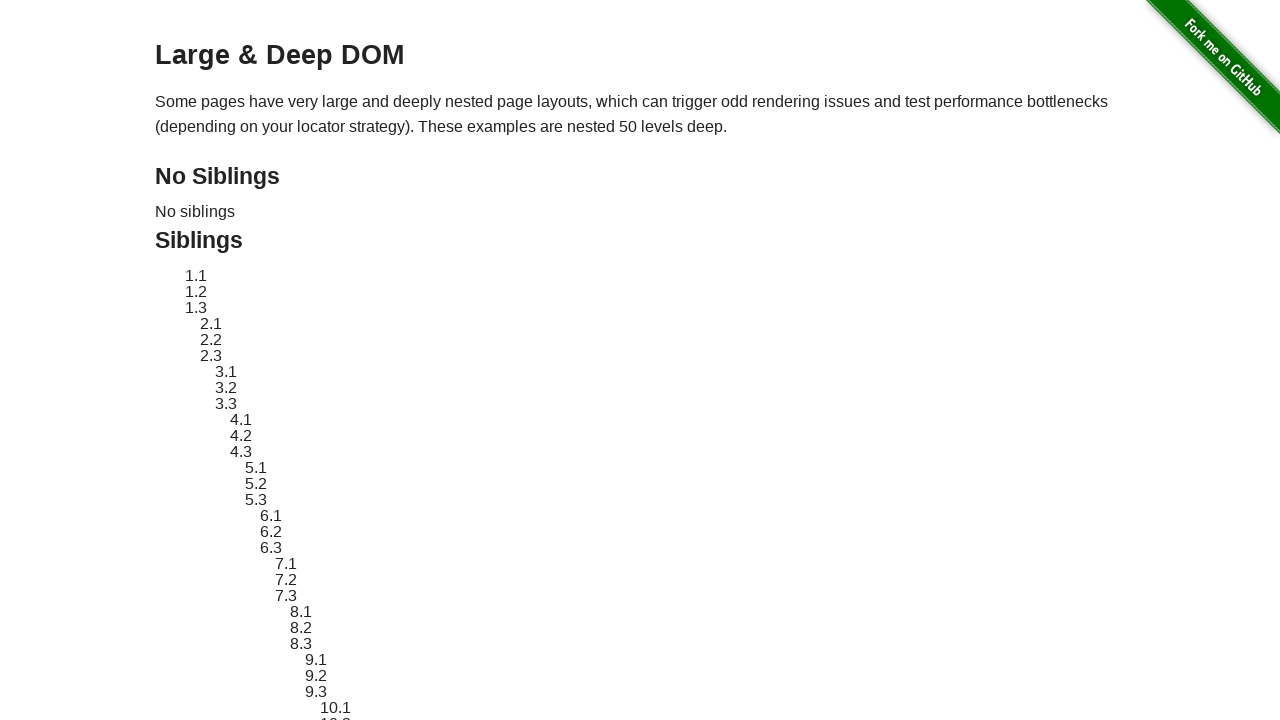

Applied red dashed border style to target element
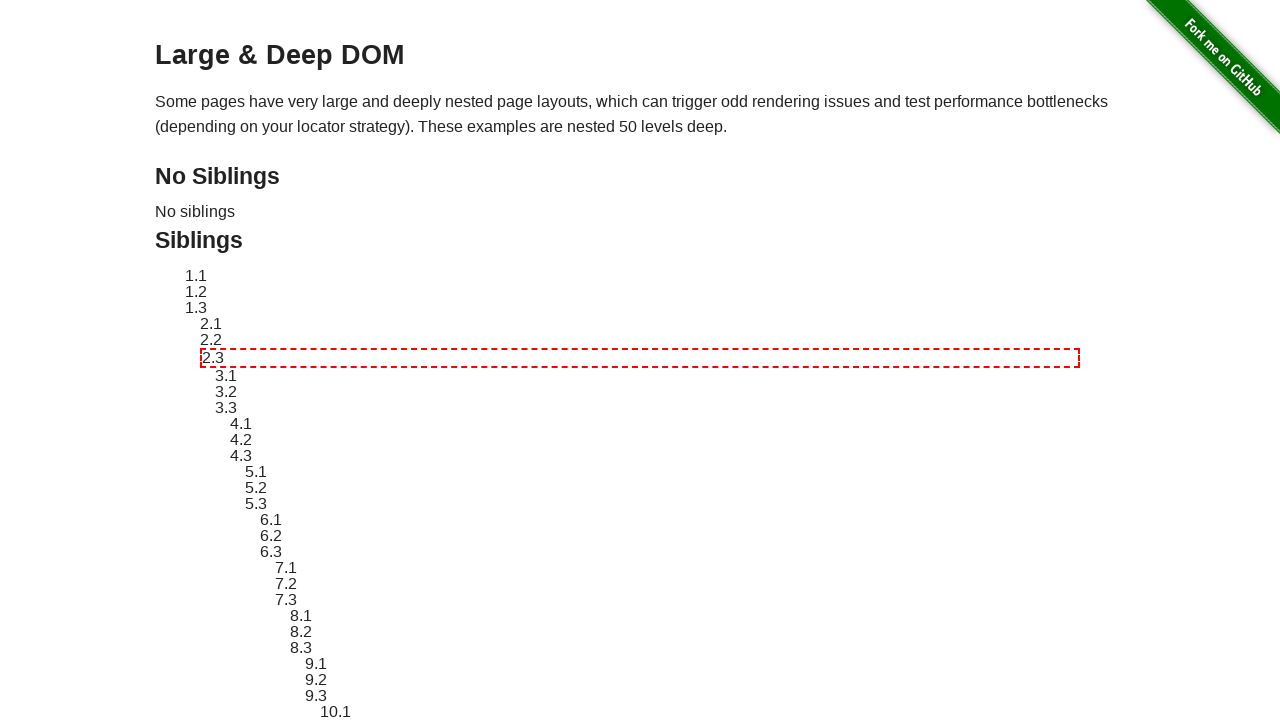

Waited 3 seconds to observe the highlight effect
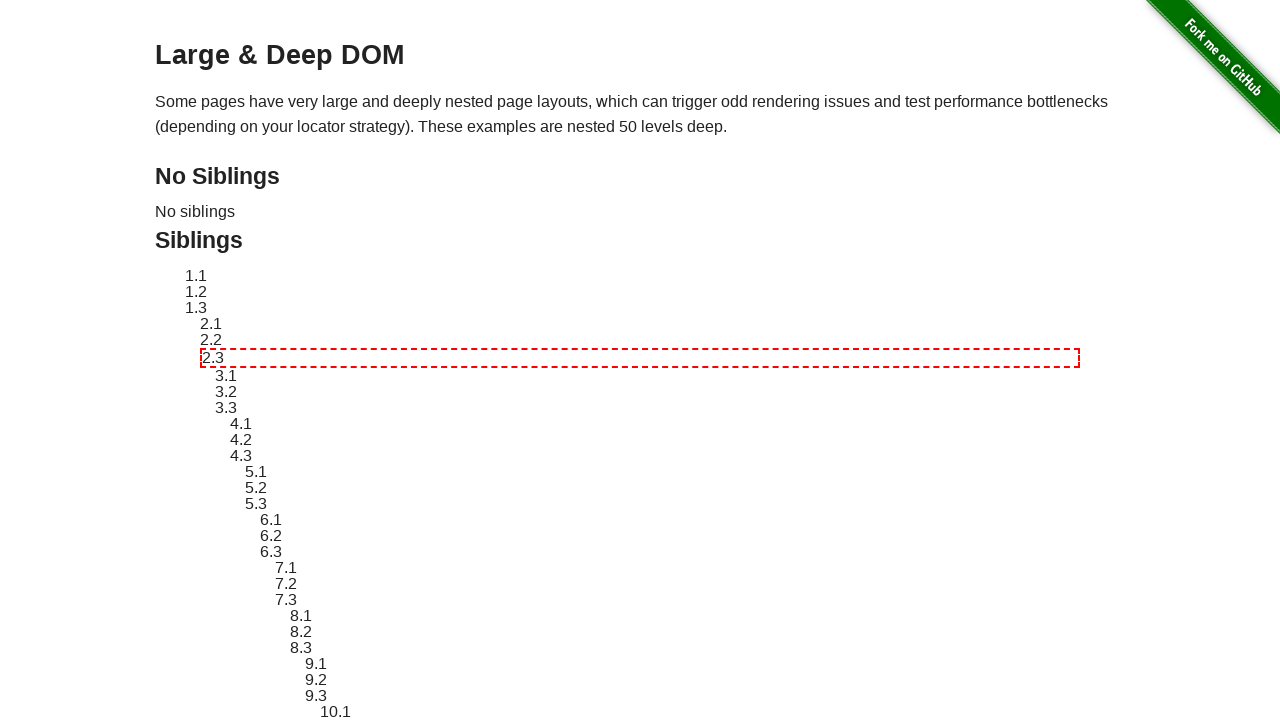

Reverted element style back to original
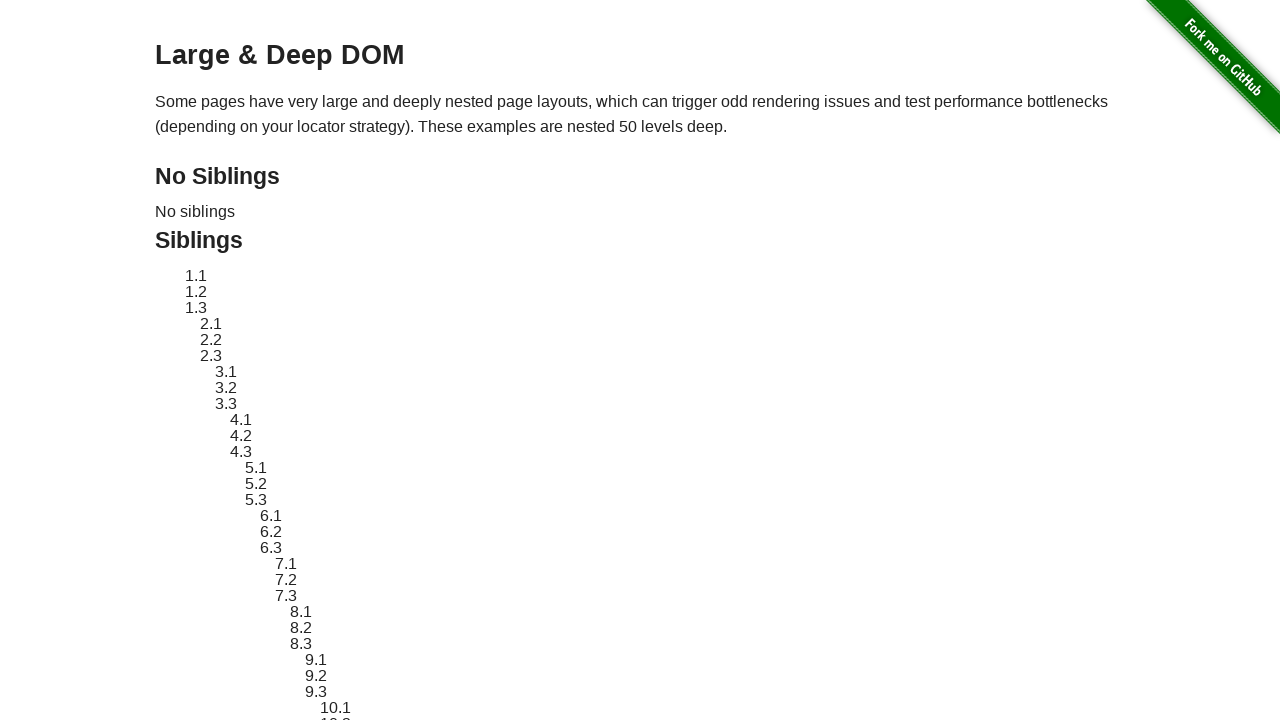

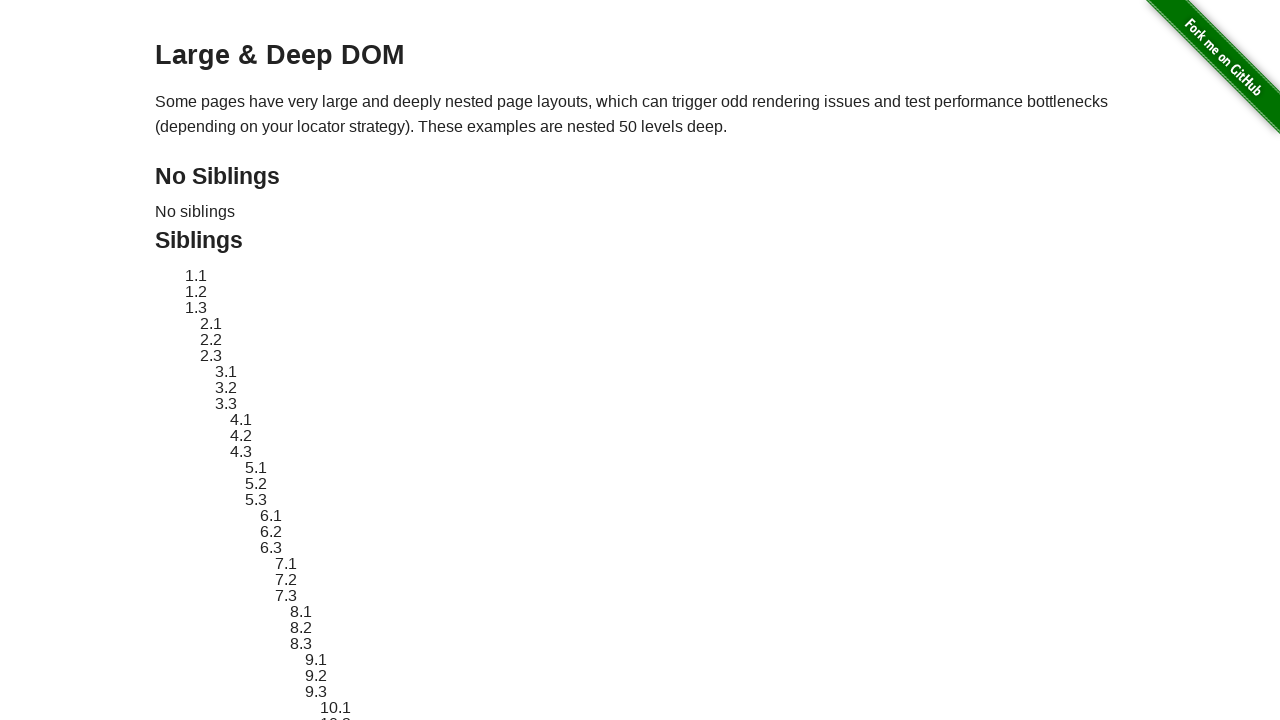